Tests checkbox interaction by checking the first checkbox and unchecking the second checkbox on a demo page

Starting URL: https://the-internet.herokuapp.com/checkboxes

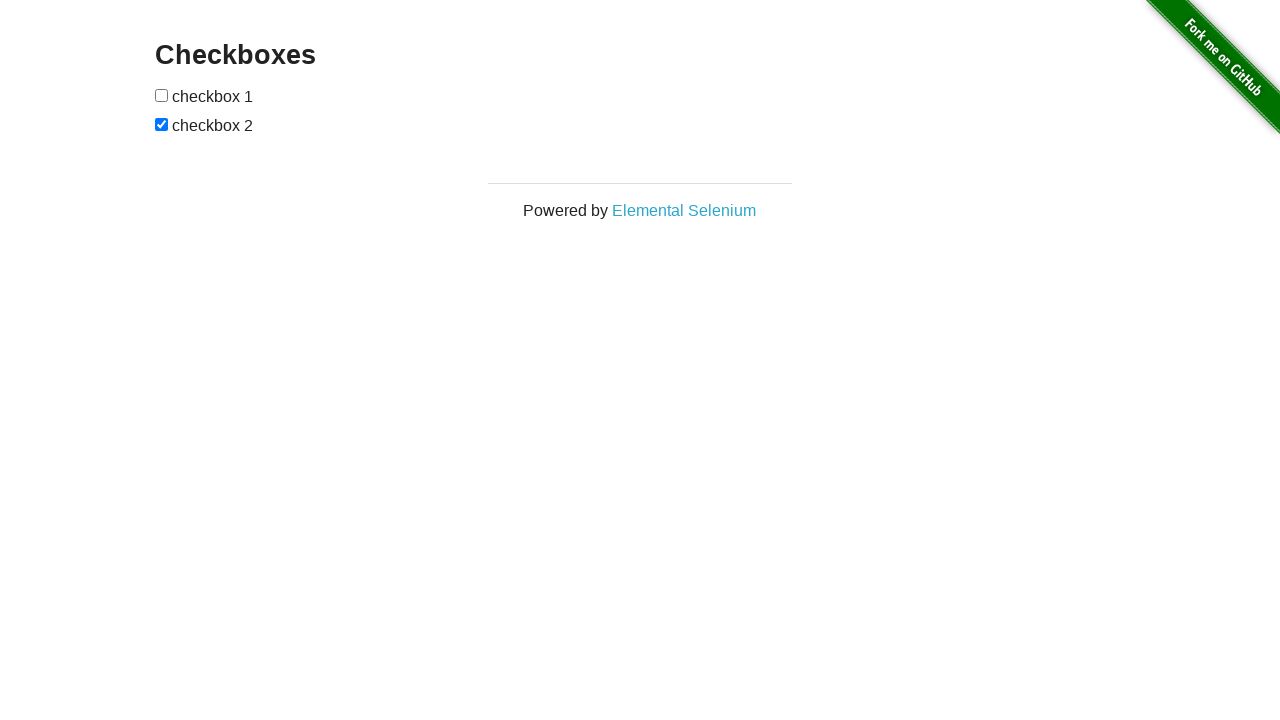

Located all checkbox elements on the page
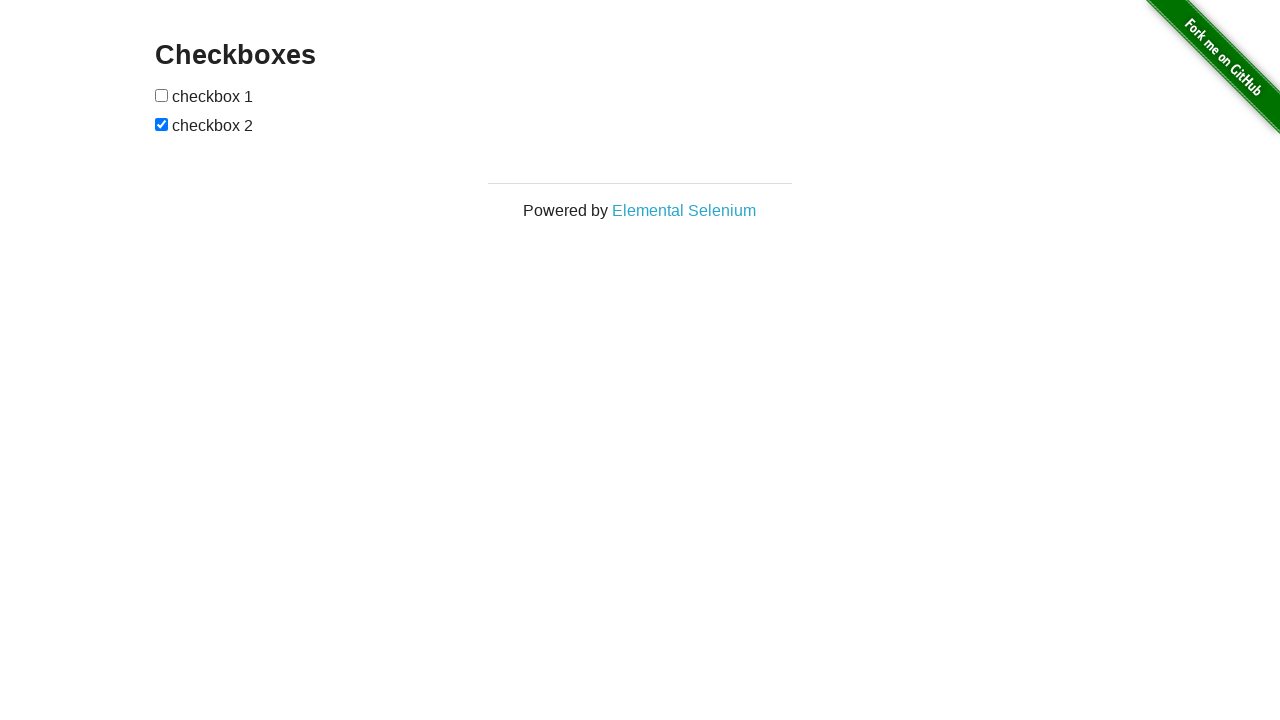

Checked the first checkbox at (162, 95) on [type="checkbox"] >> nth=0
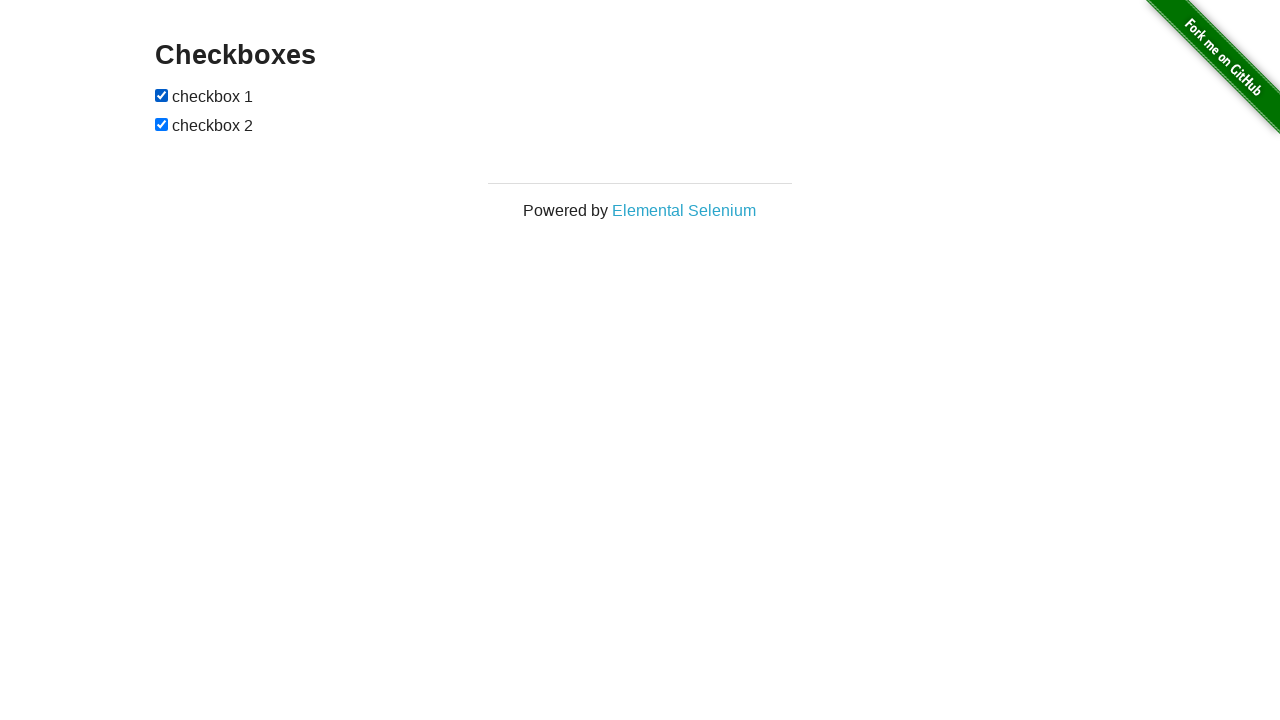

Unchecked the second checkbox at (162, 124) on [type="checkbox"] >> nth=1
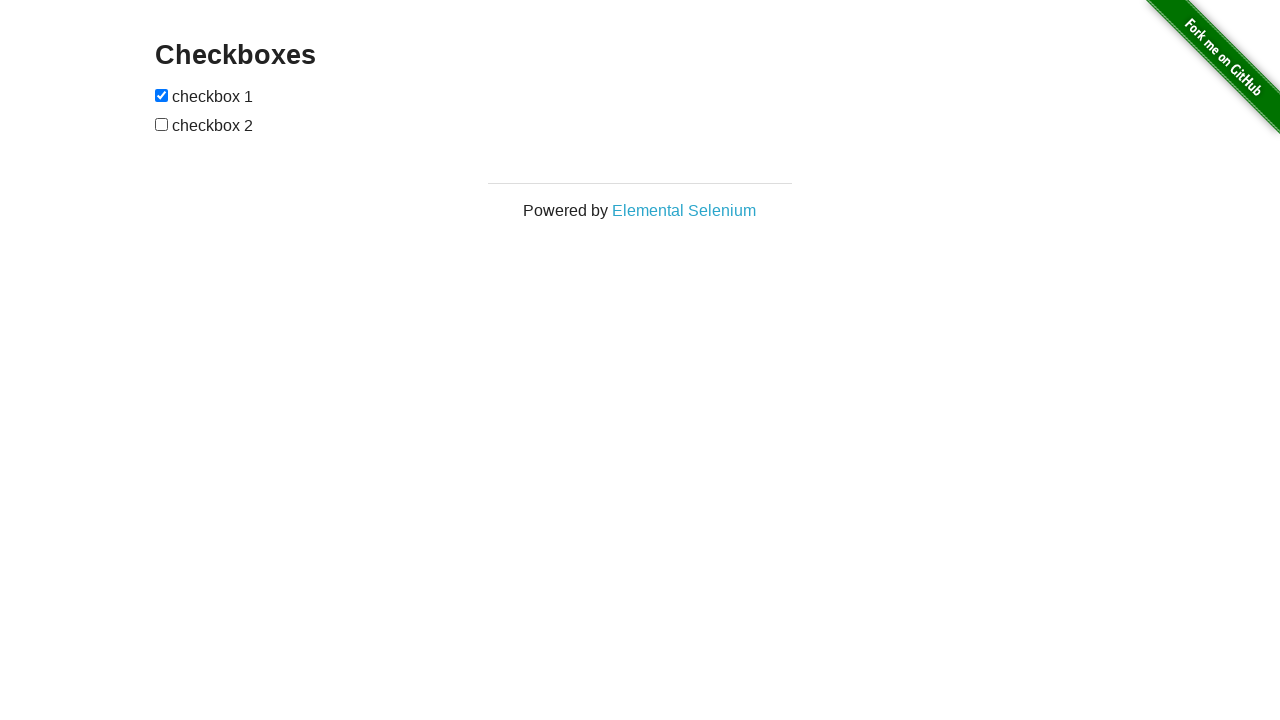

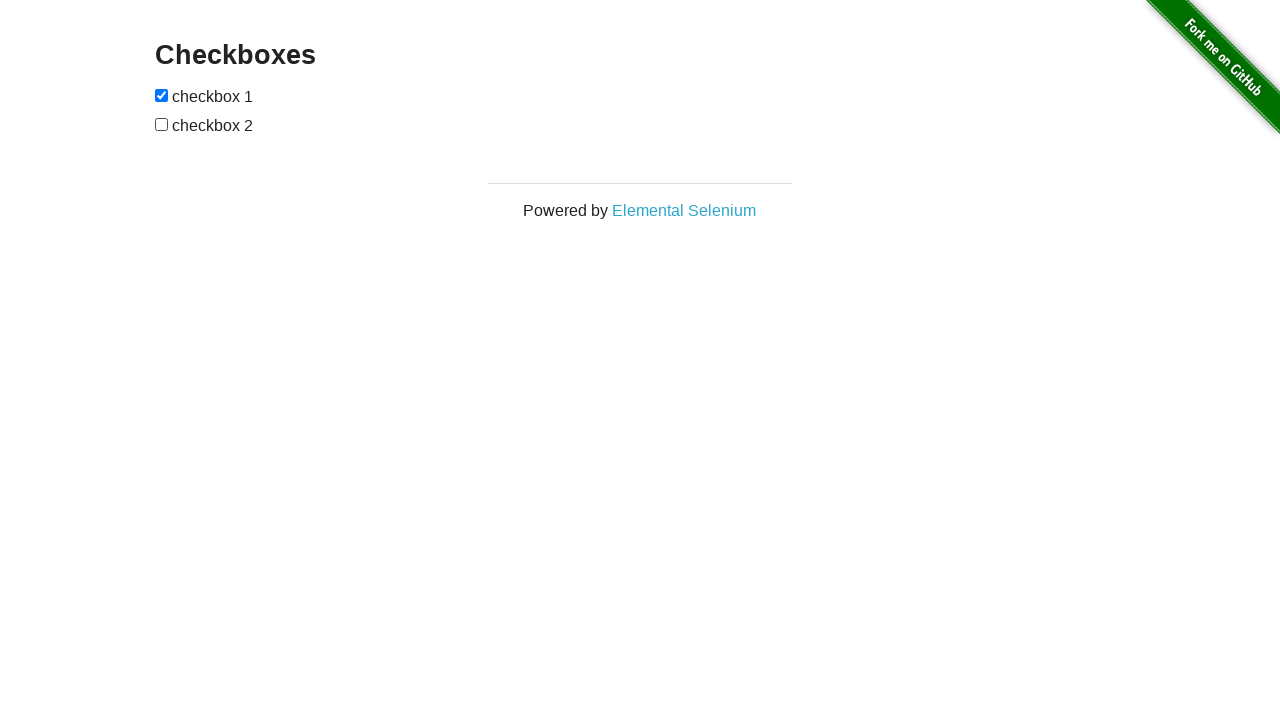